Tests the visibility of the Sign-Up module after clicking the Sign Up link

Starting URL: https://e-commerce-client-swart.vercel.app/

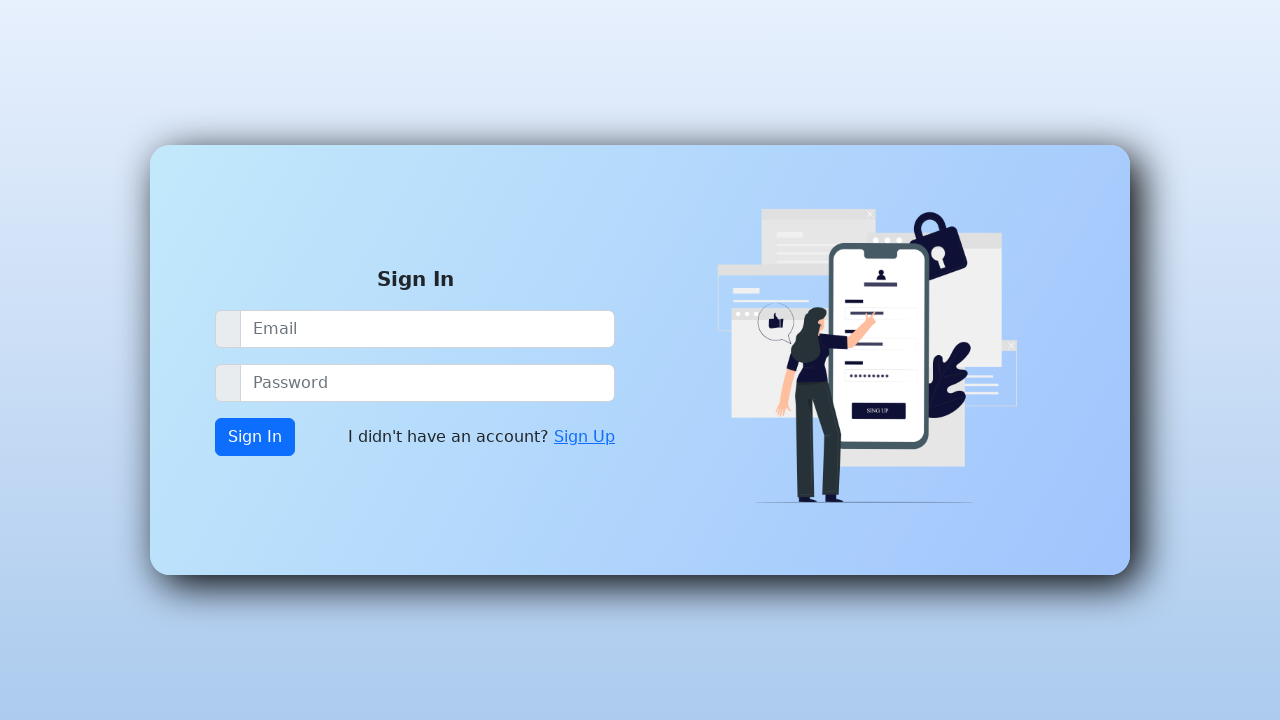

Clicked Sign Up link at (584, 437) on xpath=//a[contains(text(),'Sign Up')]
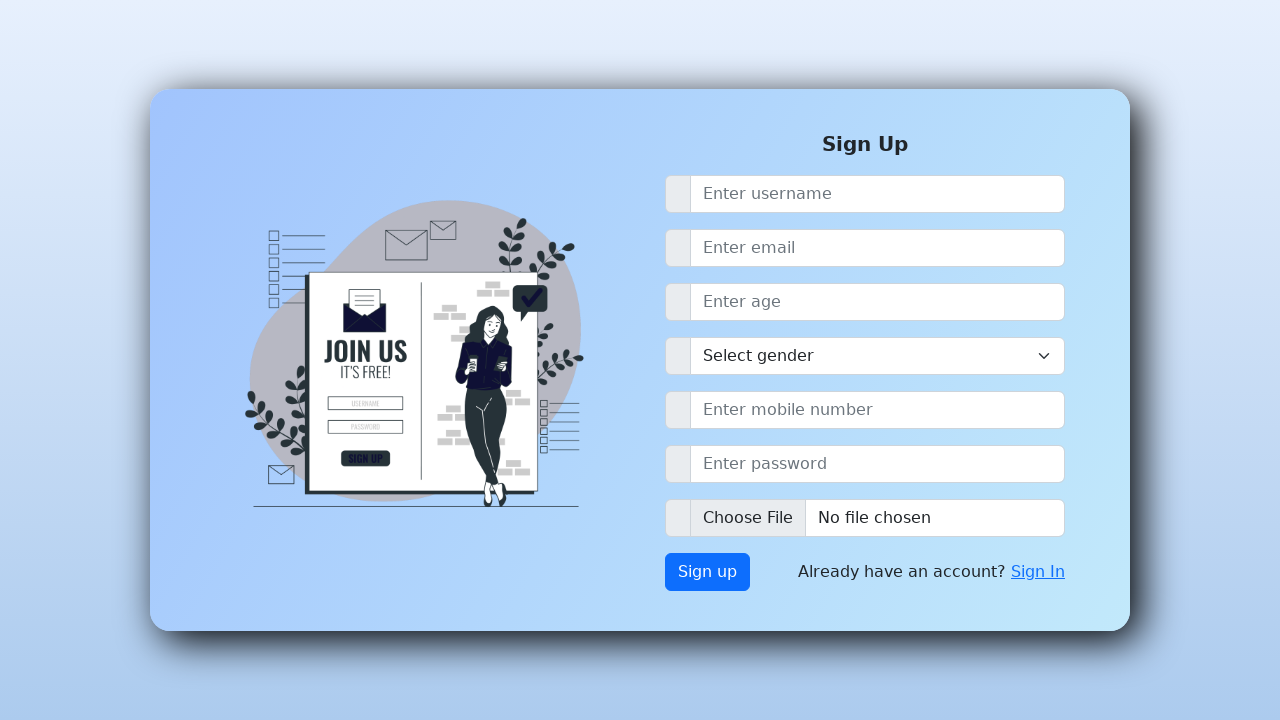

Sign-Up module is now visible
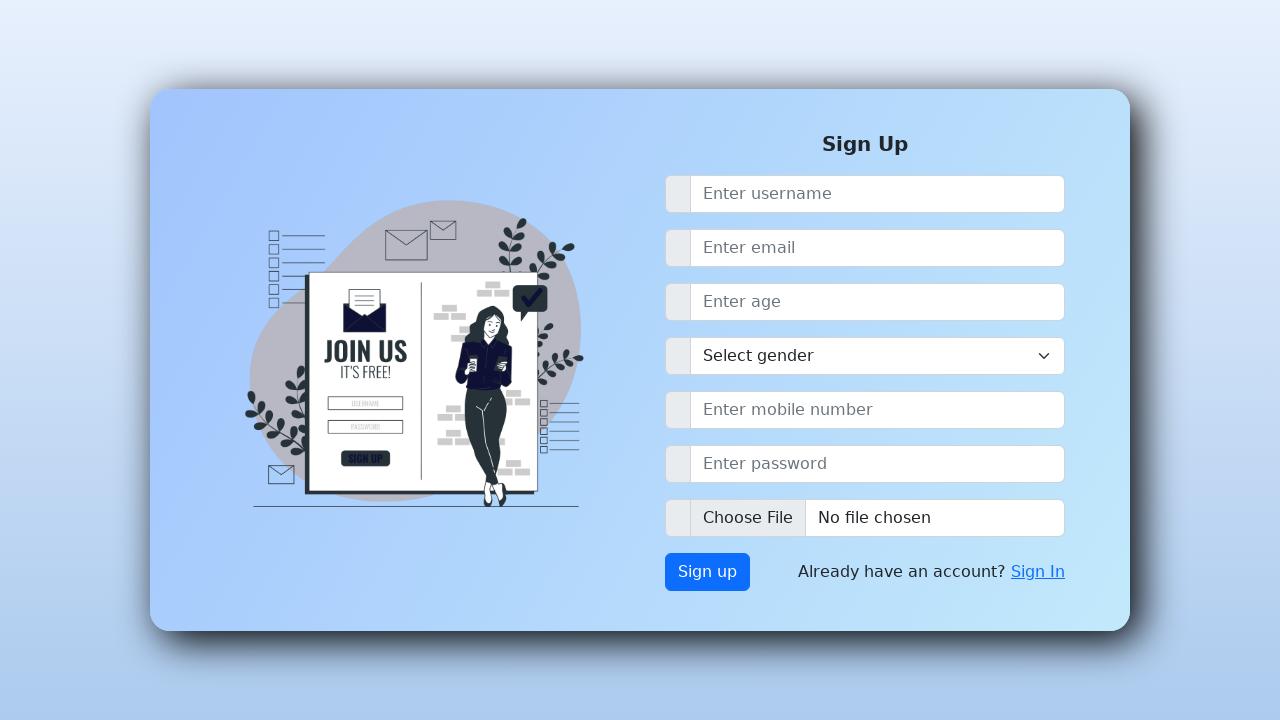

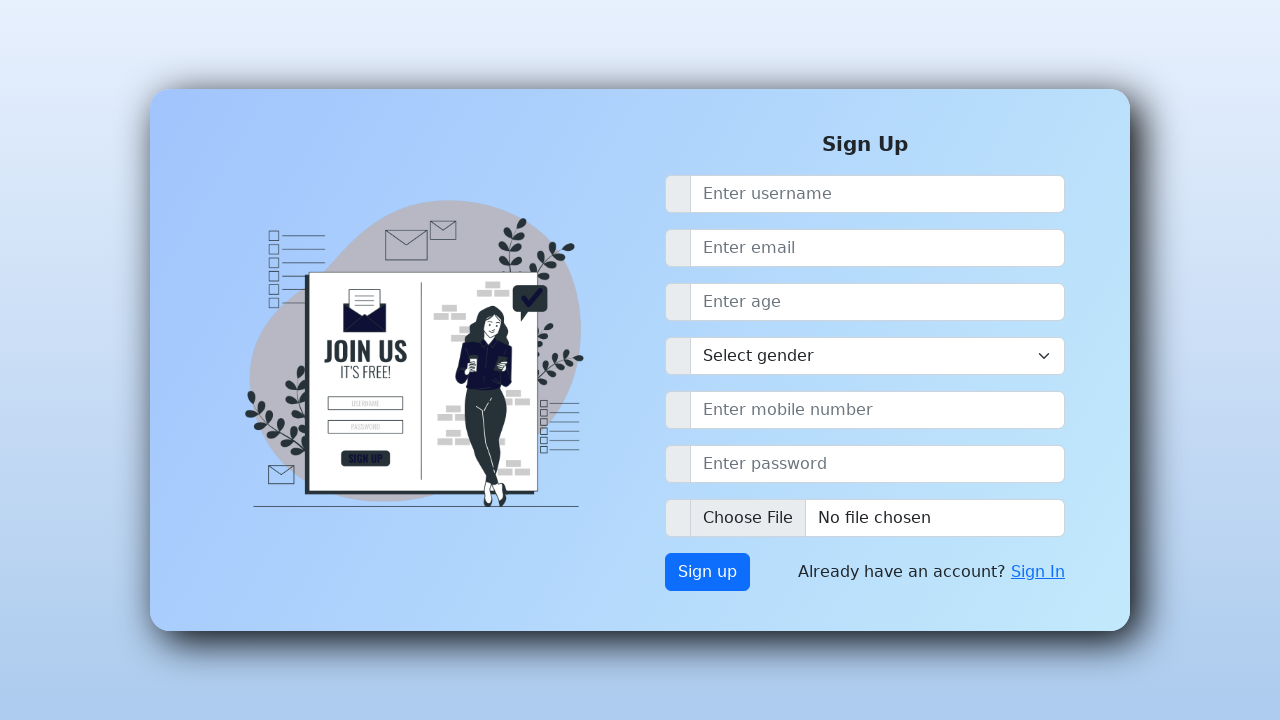